Opens the TutorialsNinja demo e-commerce website and verifies the page loads successfully by maximizing the browser window.

Starting URL: http://tutorialsninja.com/demo/

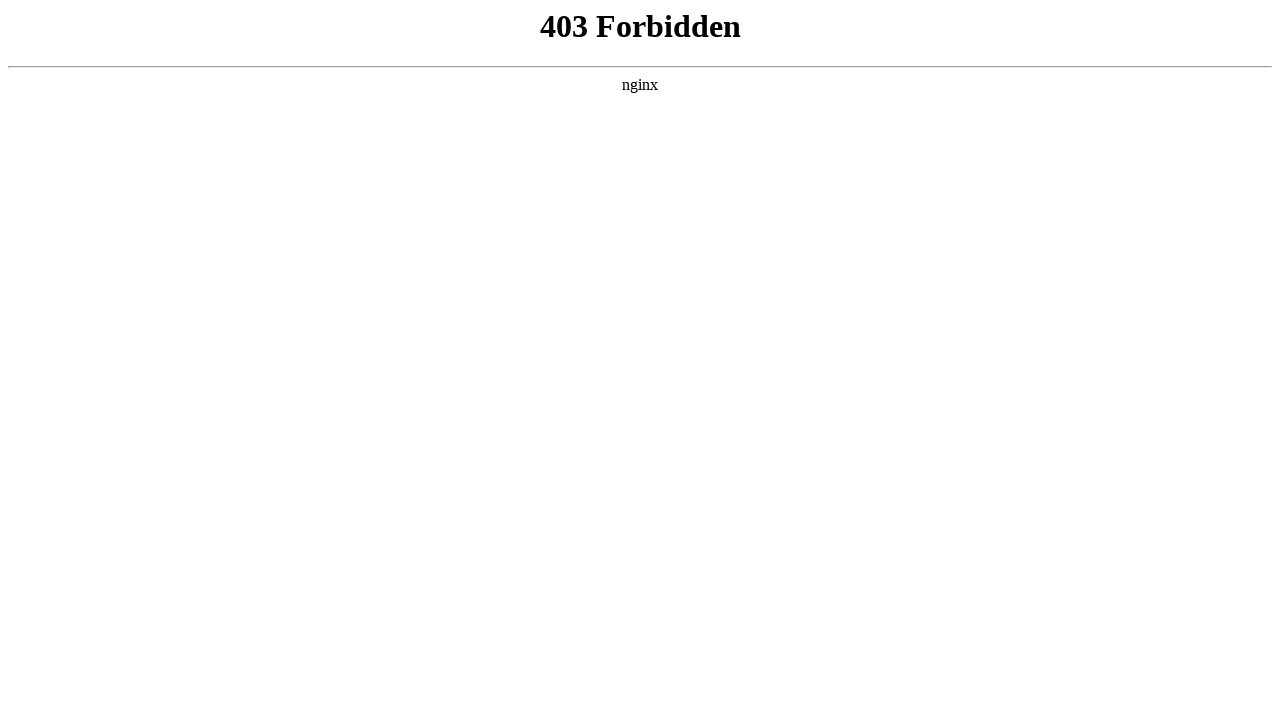

Navigated to TutorialsNinja demo e-commerce website
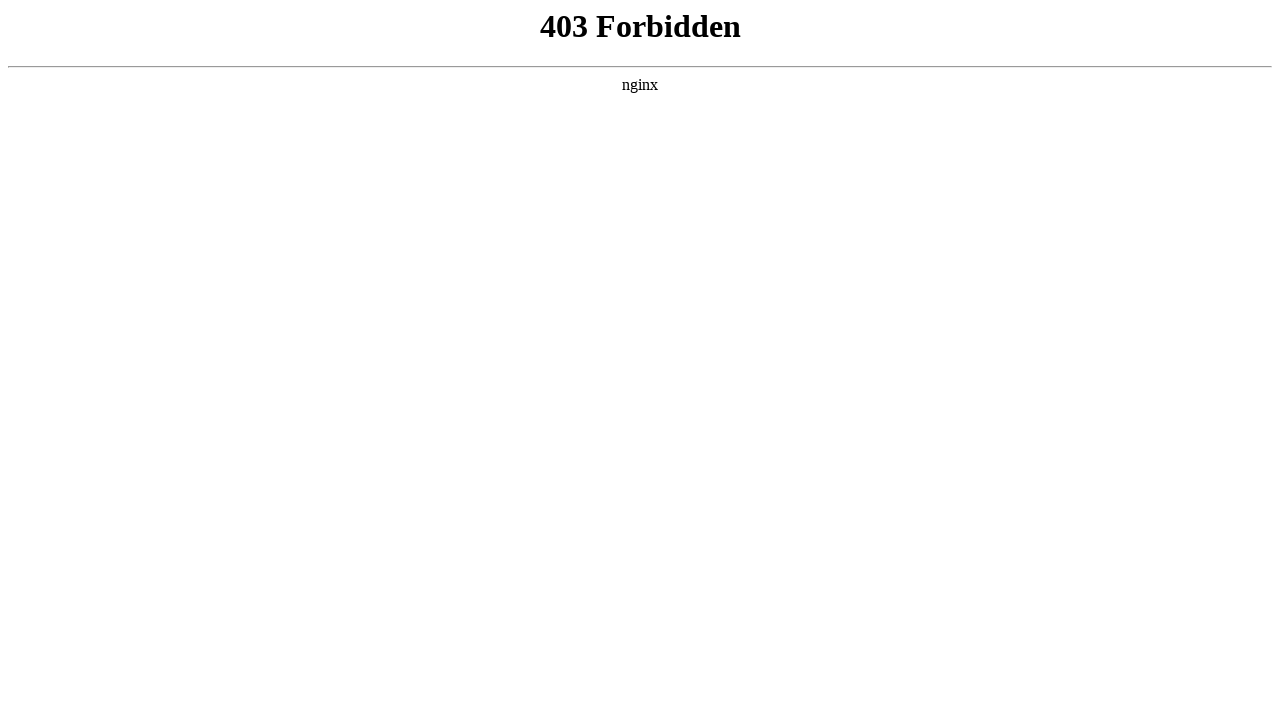

Maximized browser window to 1920x1080
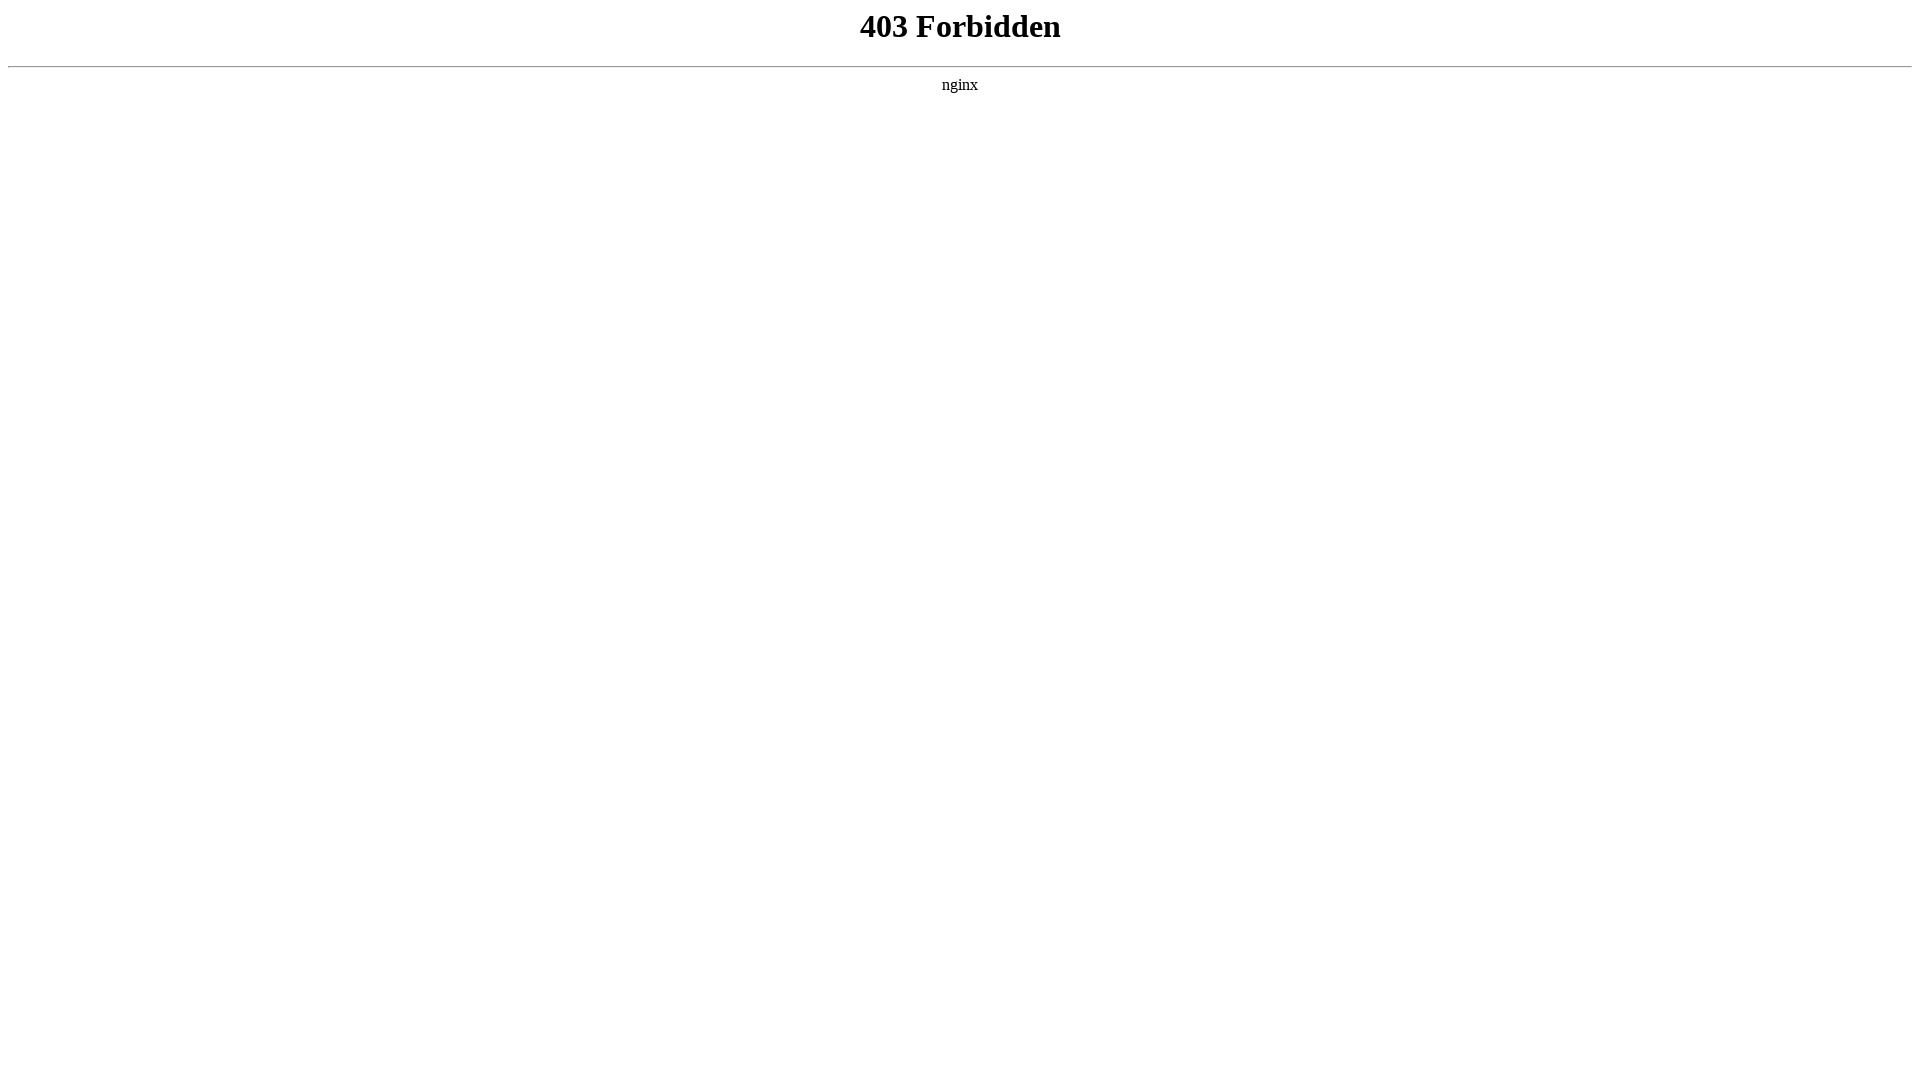

Page fully loaded - DOM content ready
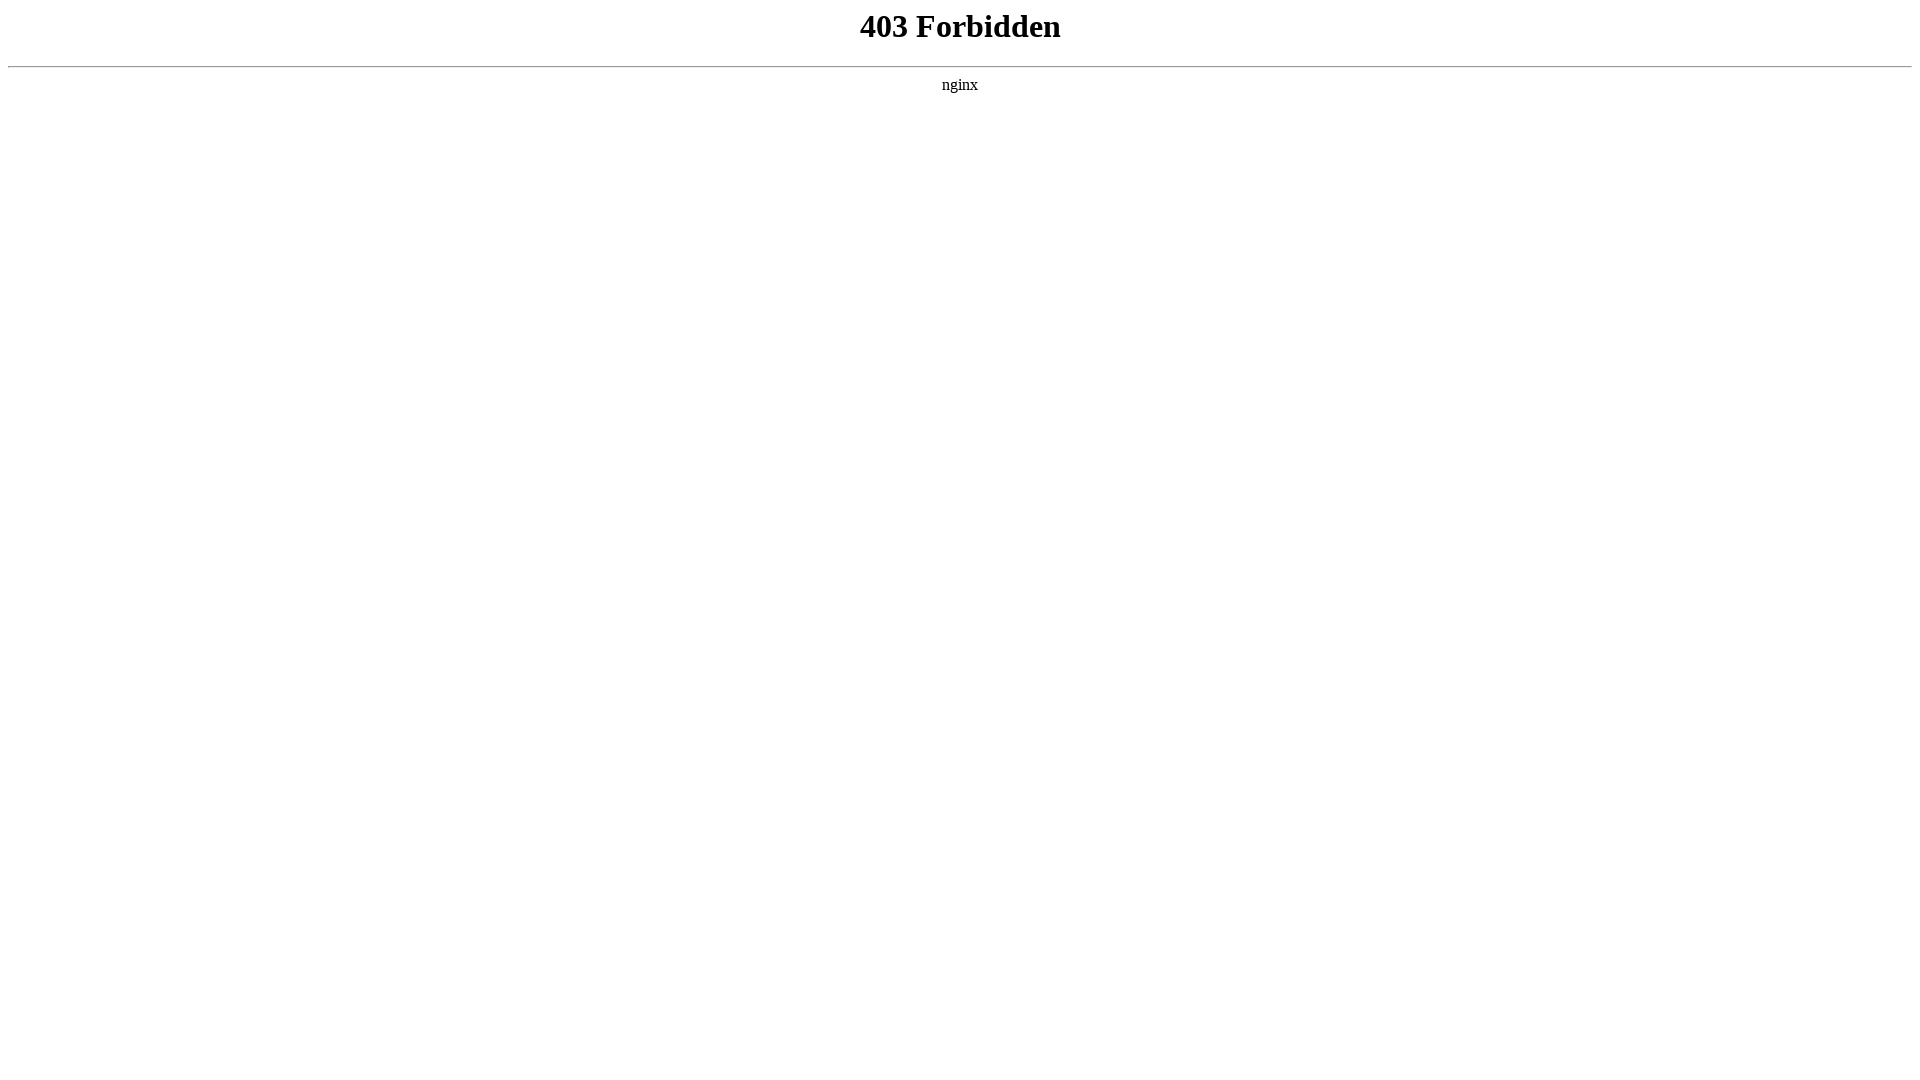

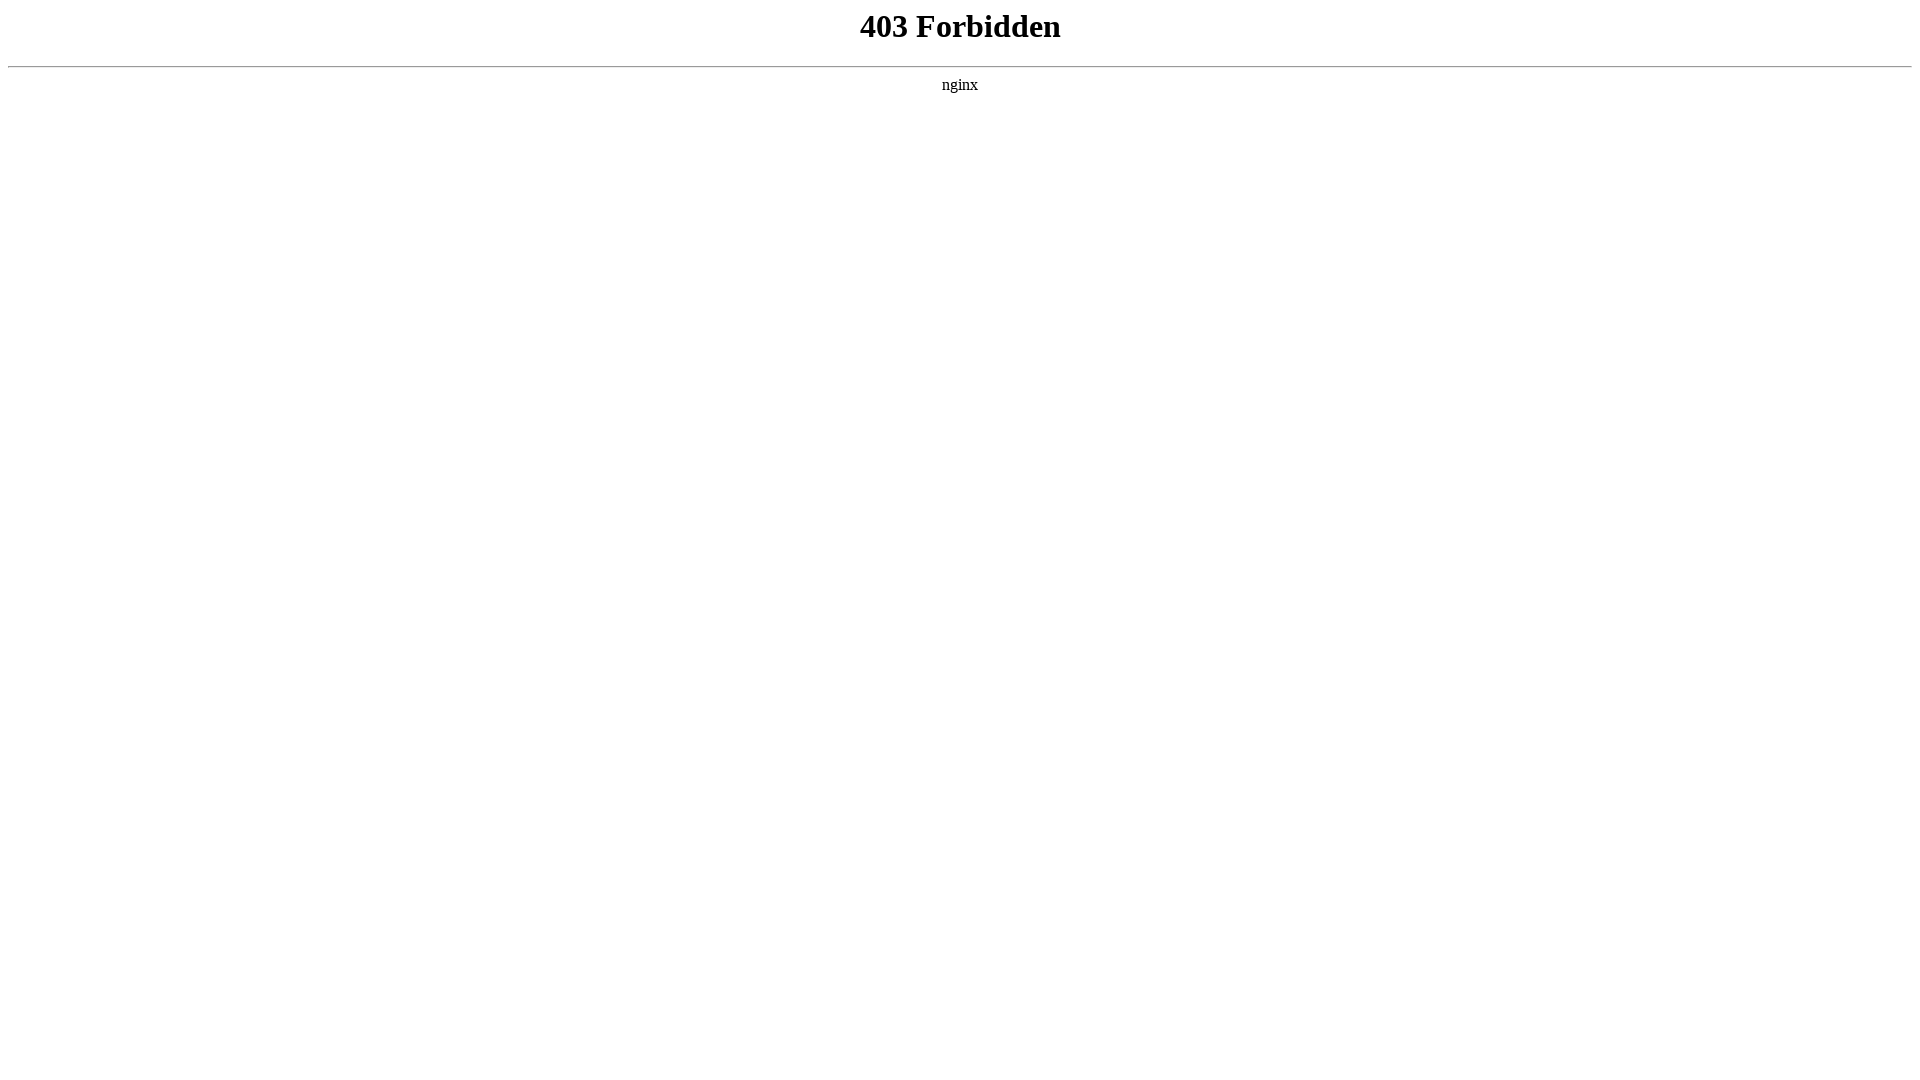